Tests that the A/B Testing link is clickable by locating and clicking on it

Starting URL: https://practice.cydeo.com/

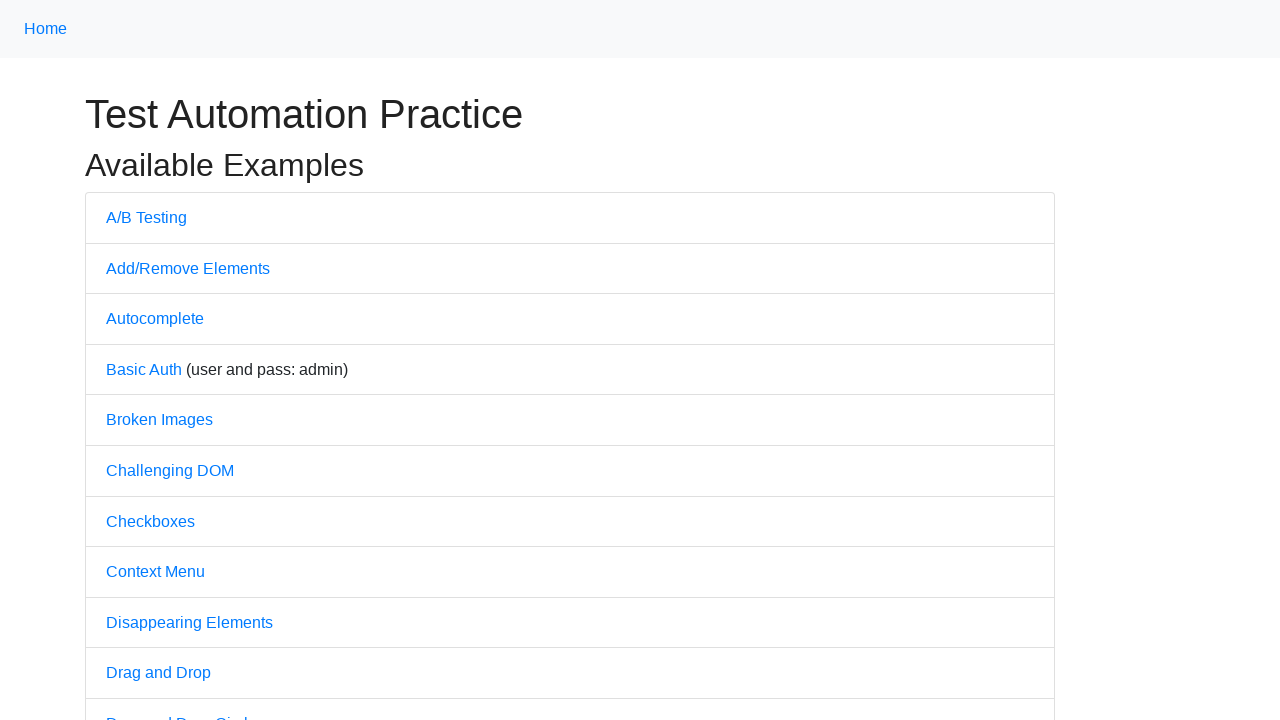

Clicked on A/B Testing link at (146, 217) on text='A/B Testing'
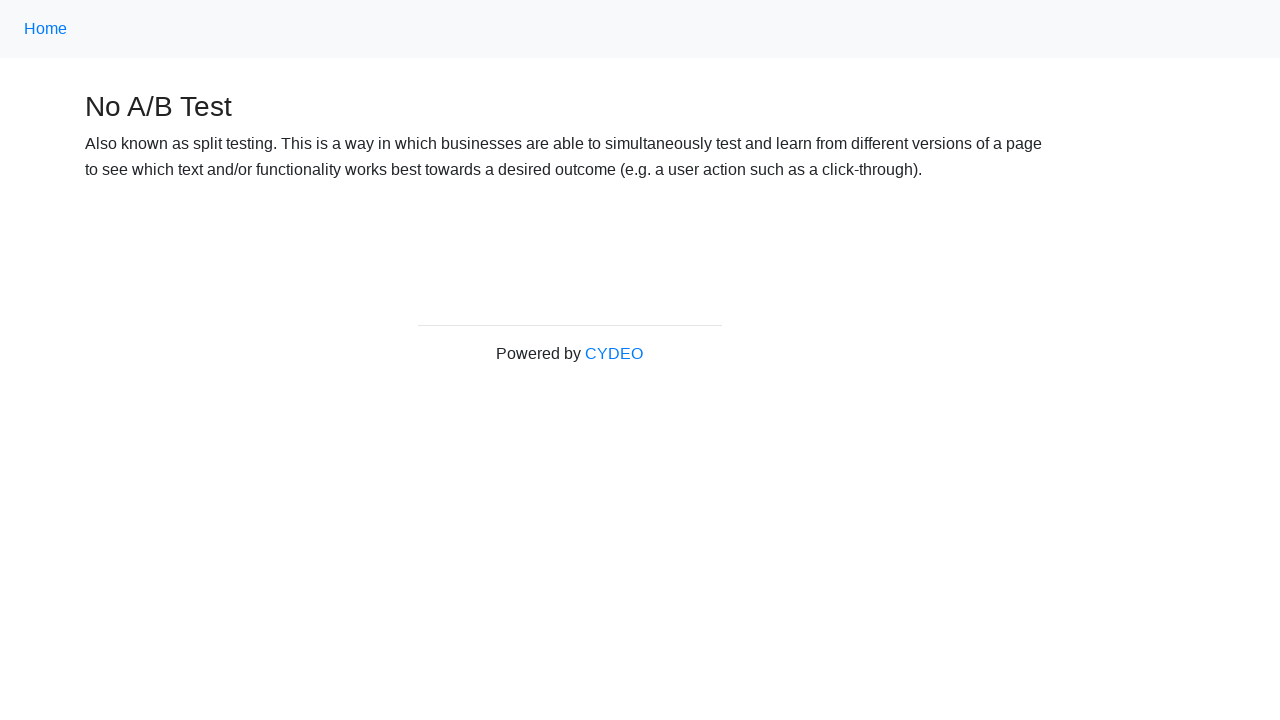

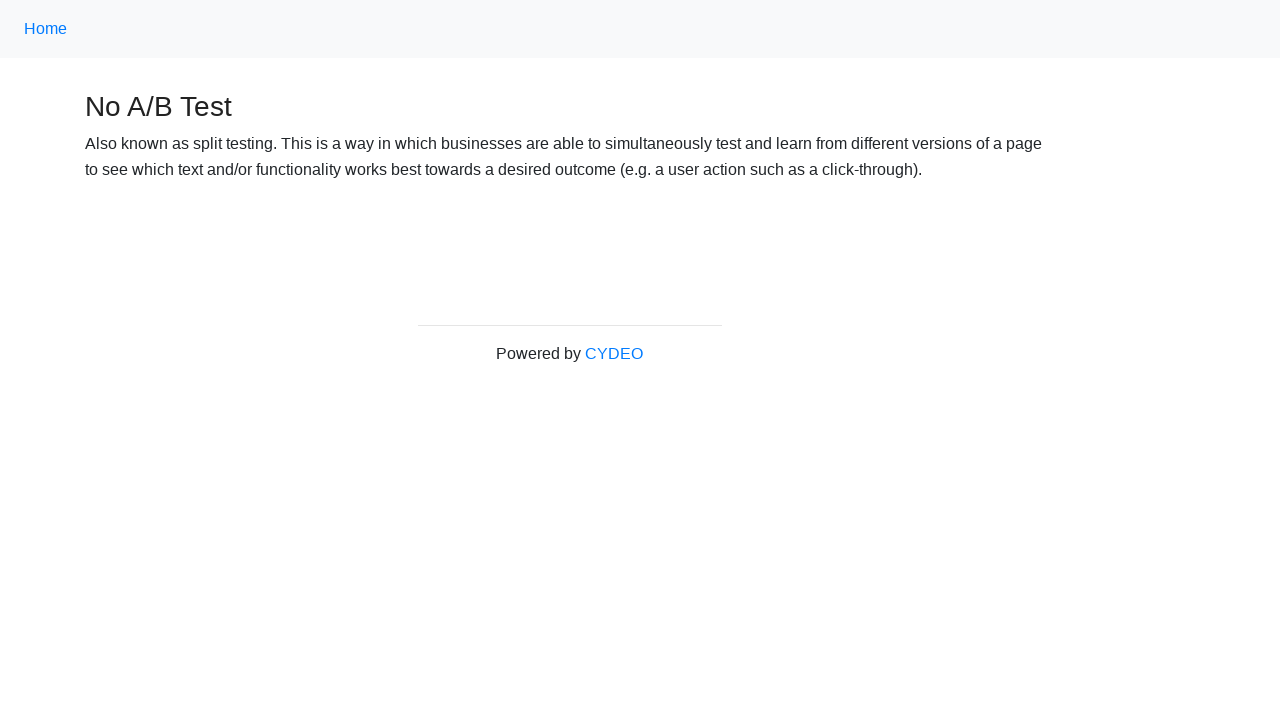